Tests alert handling by clicking a button that triggers a delayed alert and accepting it

Starting URL: https://demoqa.com/alerts

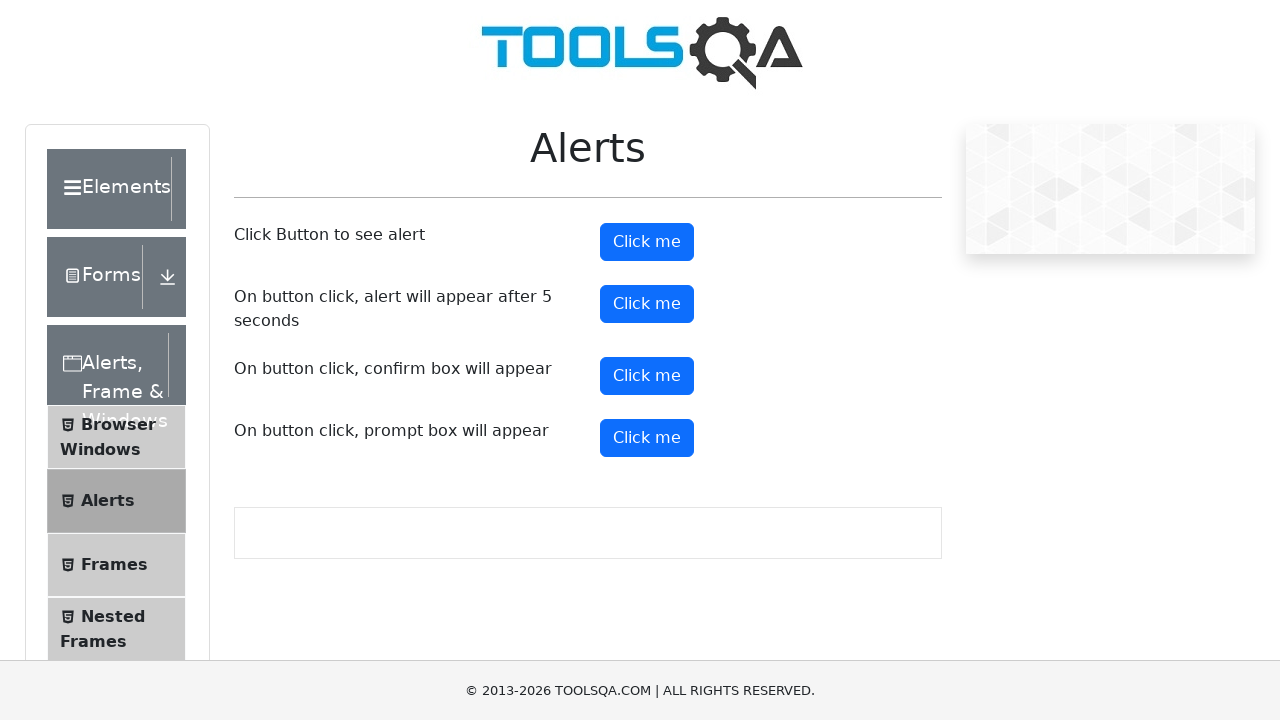

Hovered over the timer alert button at (647, 304) on #timerAlertButton
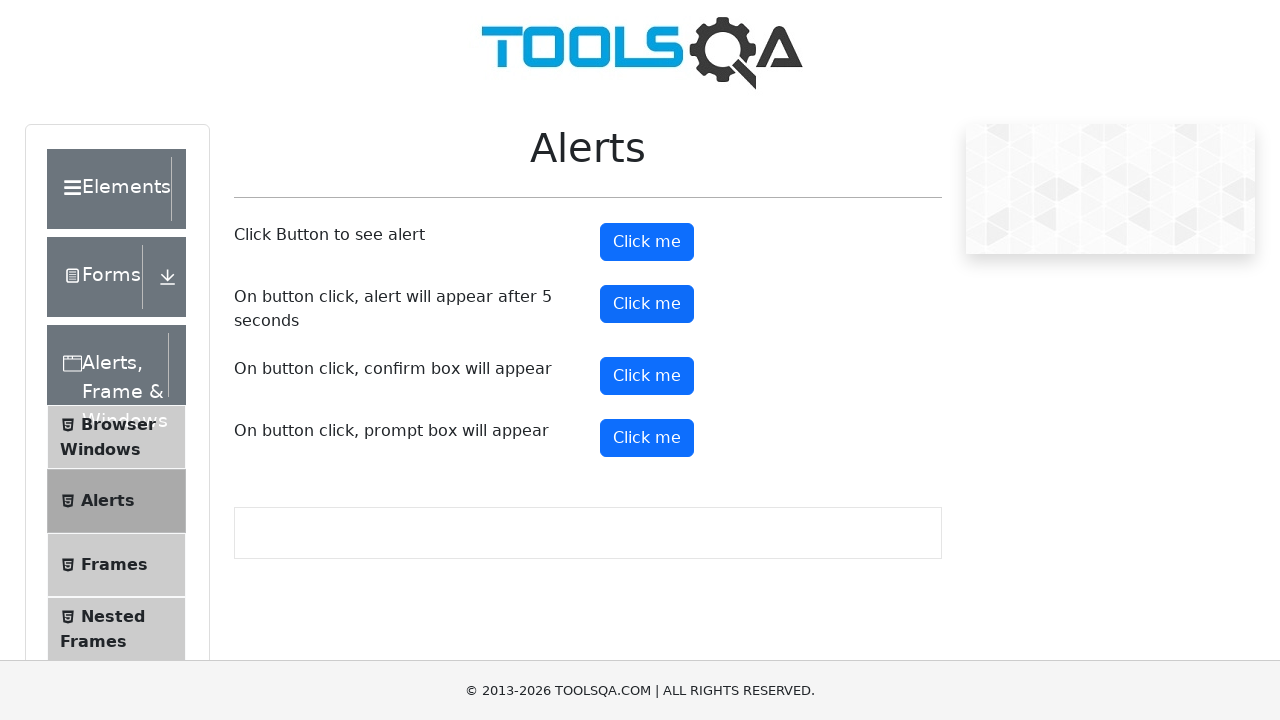

Clicked the timer alert button to trigger delayed alert at (647, 304) on #timerAlertButton
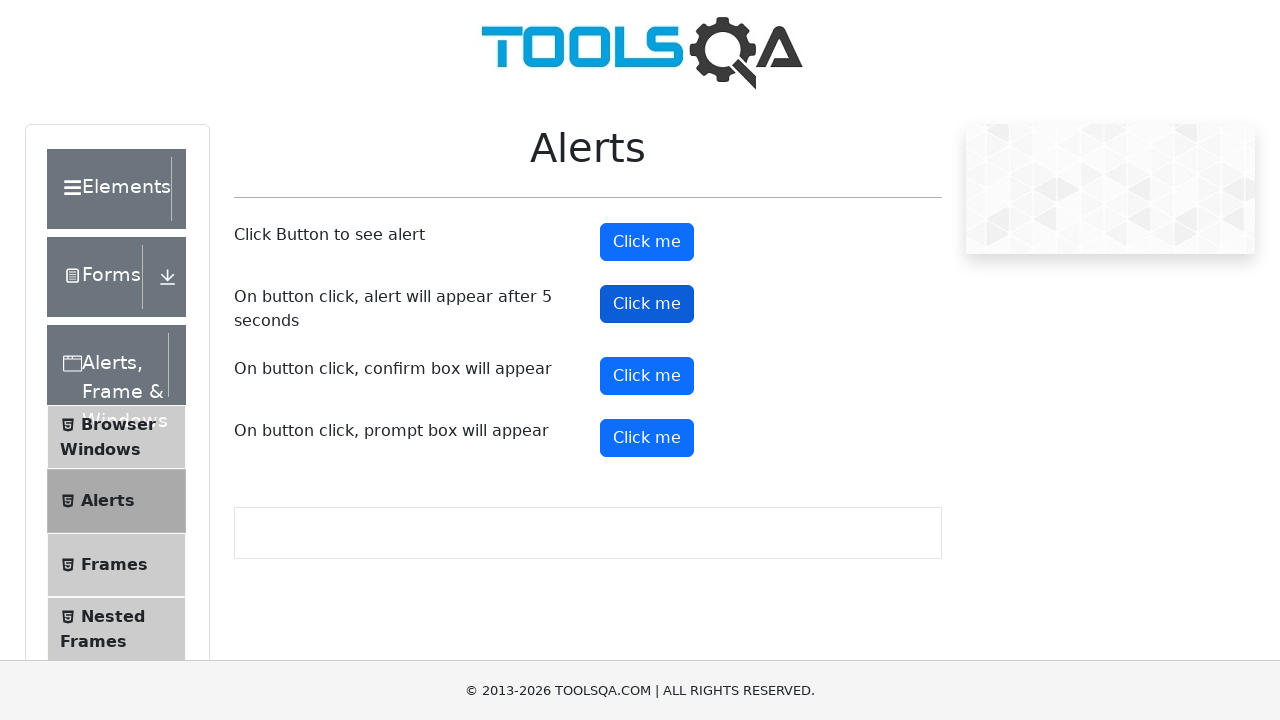

Set up dialog handler to accept alerts
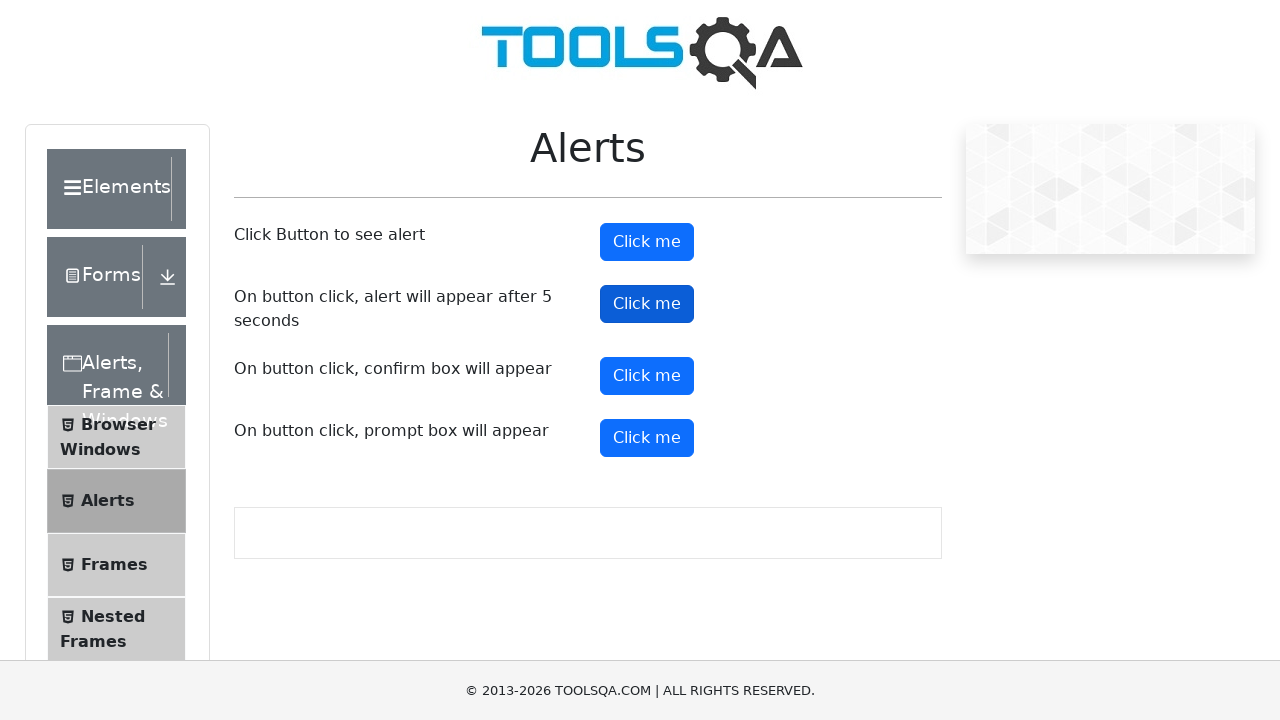

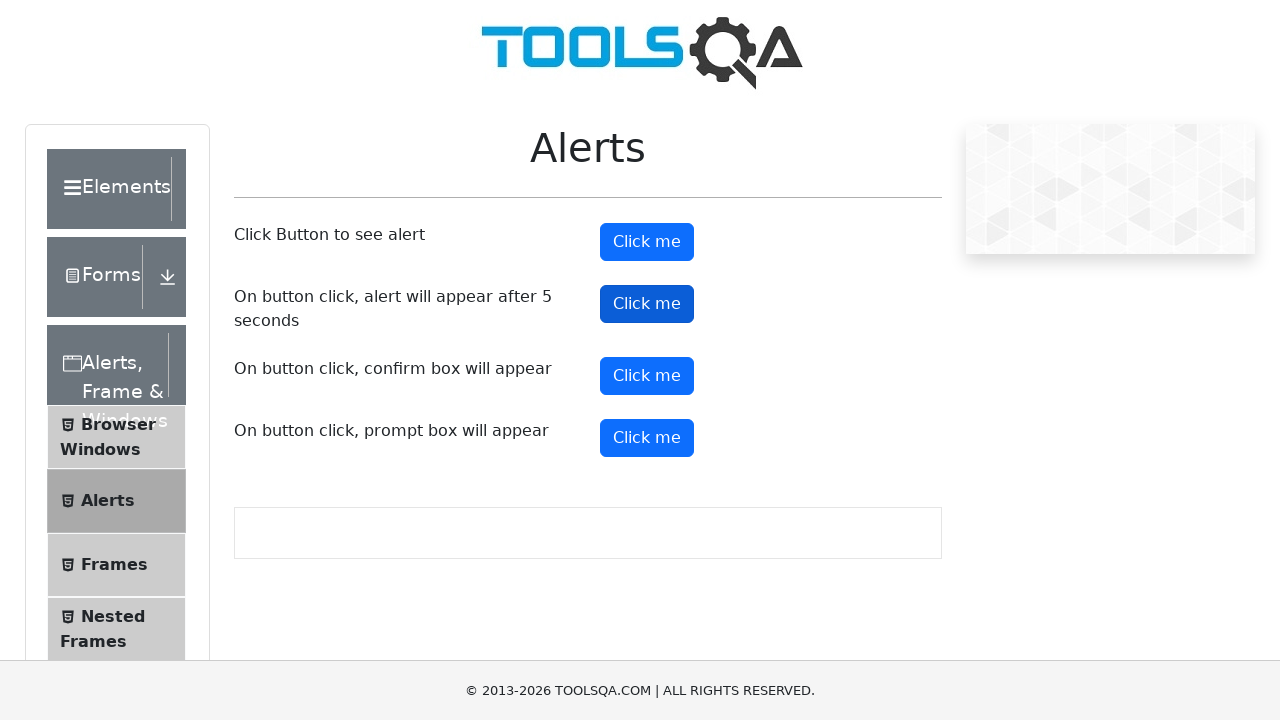